Tests graceful handling of invalid XPath selectors by attempting to click an invalid selector followed by a valid text input selector

Starting URL: https://www.w3schools.com/html/html_forms.asp

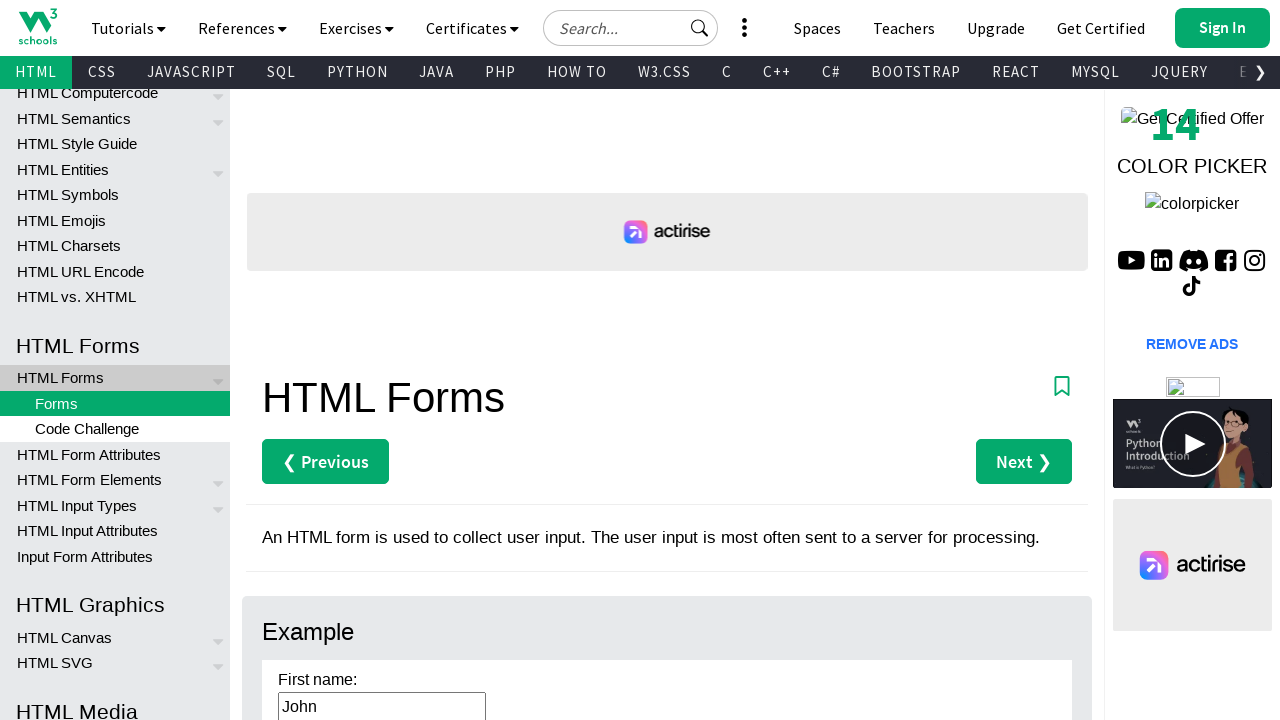

Attempted to click invalid XPath selector and handled gracefully on //this-is-not-valid
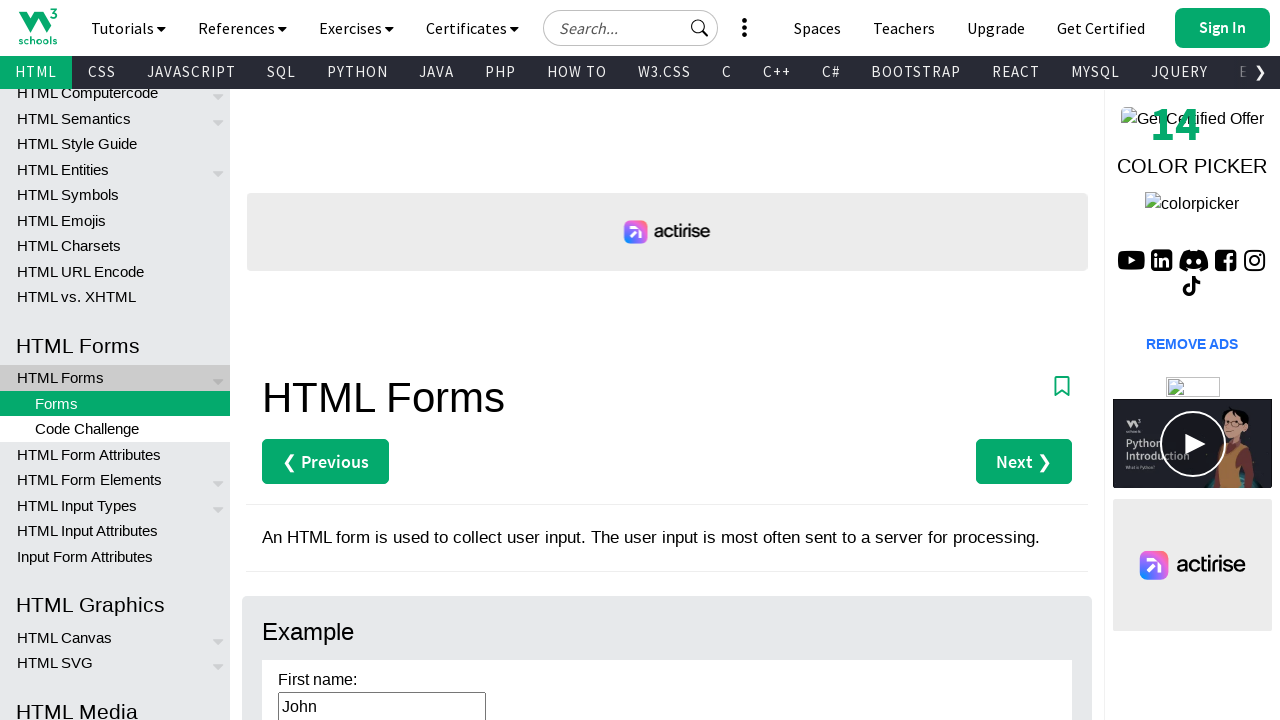

Clicked on valid text input field using XPath selector at (630, 28) on xpath=//input[@type='text']
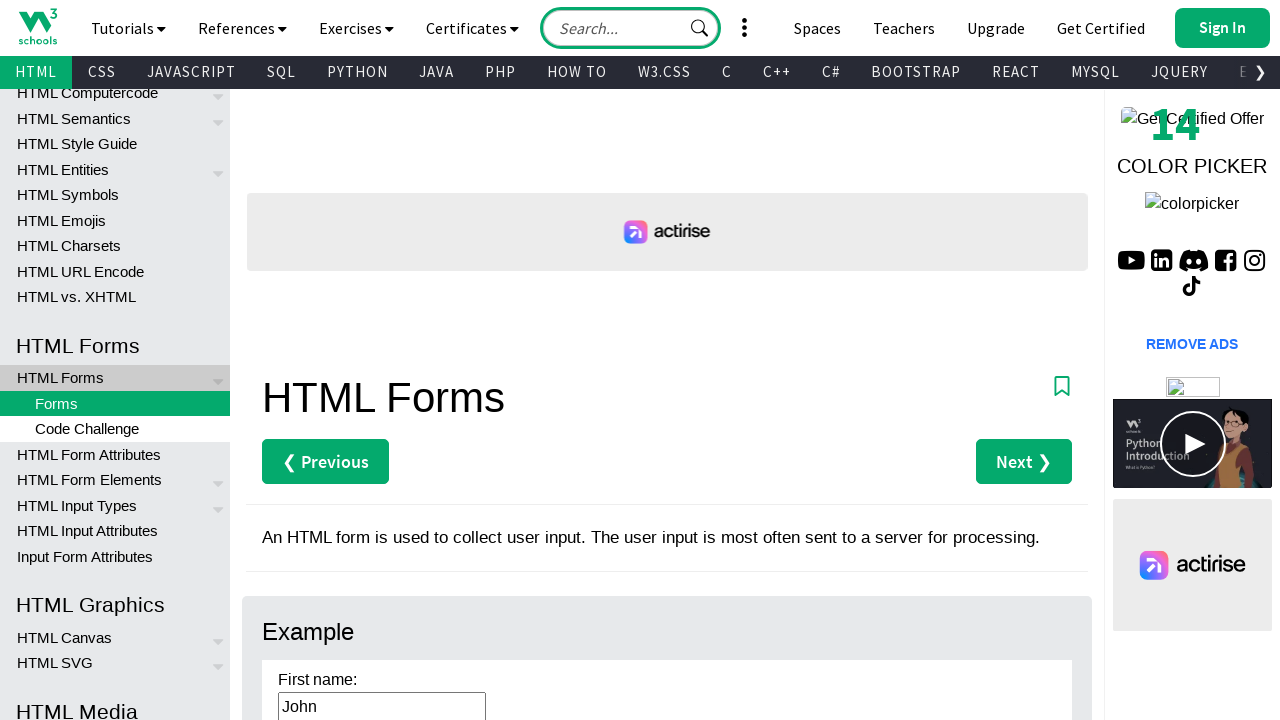

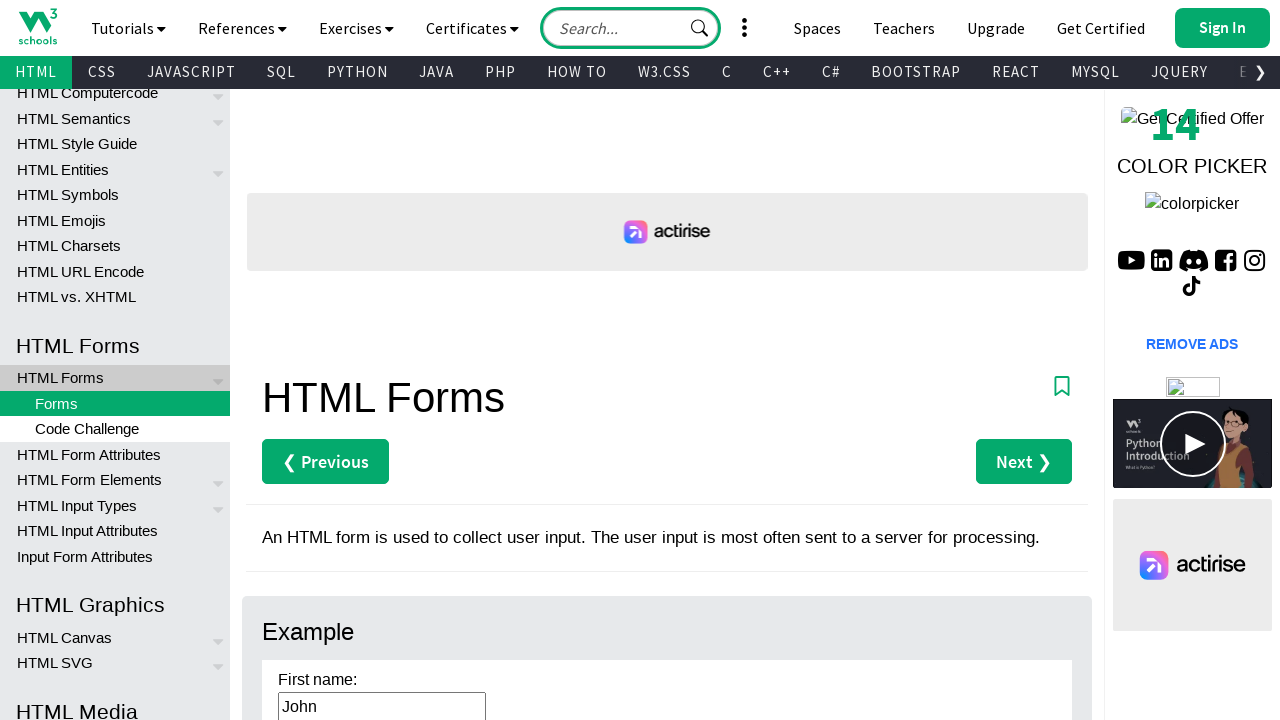